Tests slider widget by dragging the slider handle to change its value

Starting URL: https://demoqa.com/slider

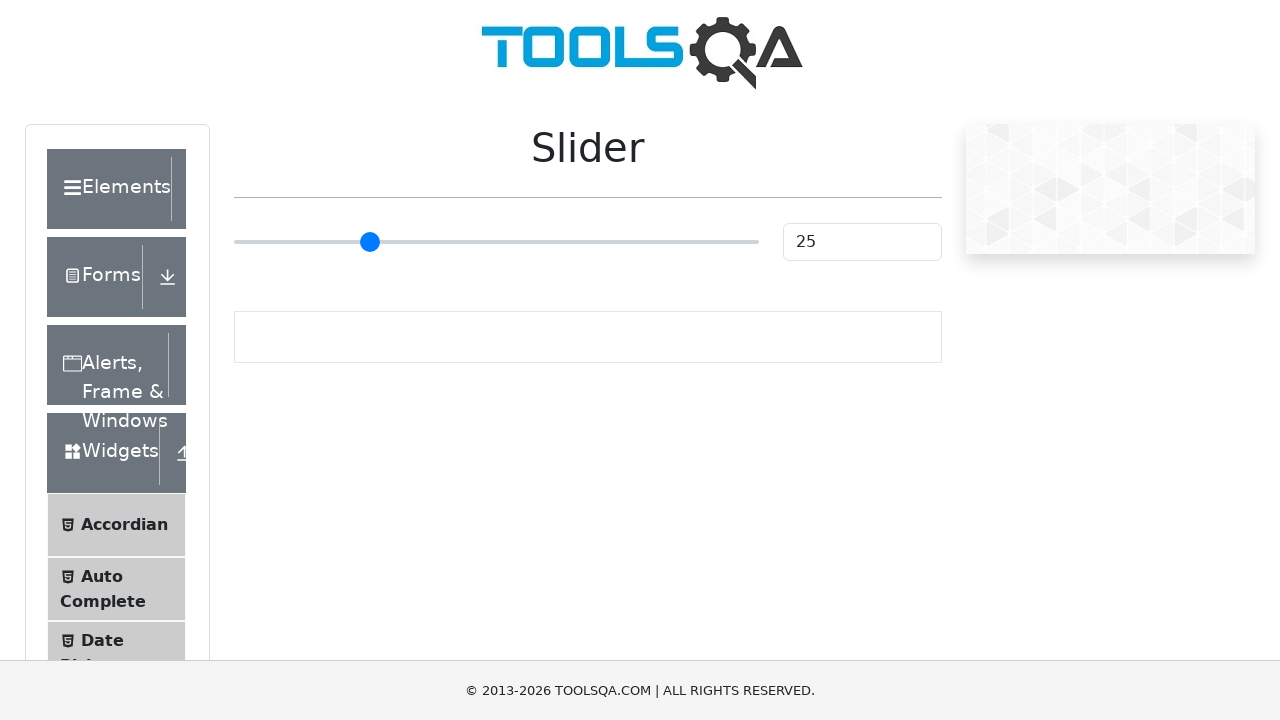

Navigated to slider test page
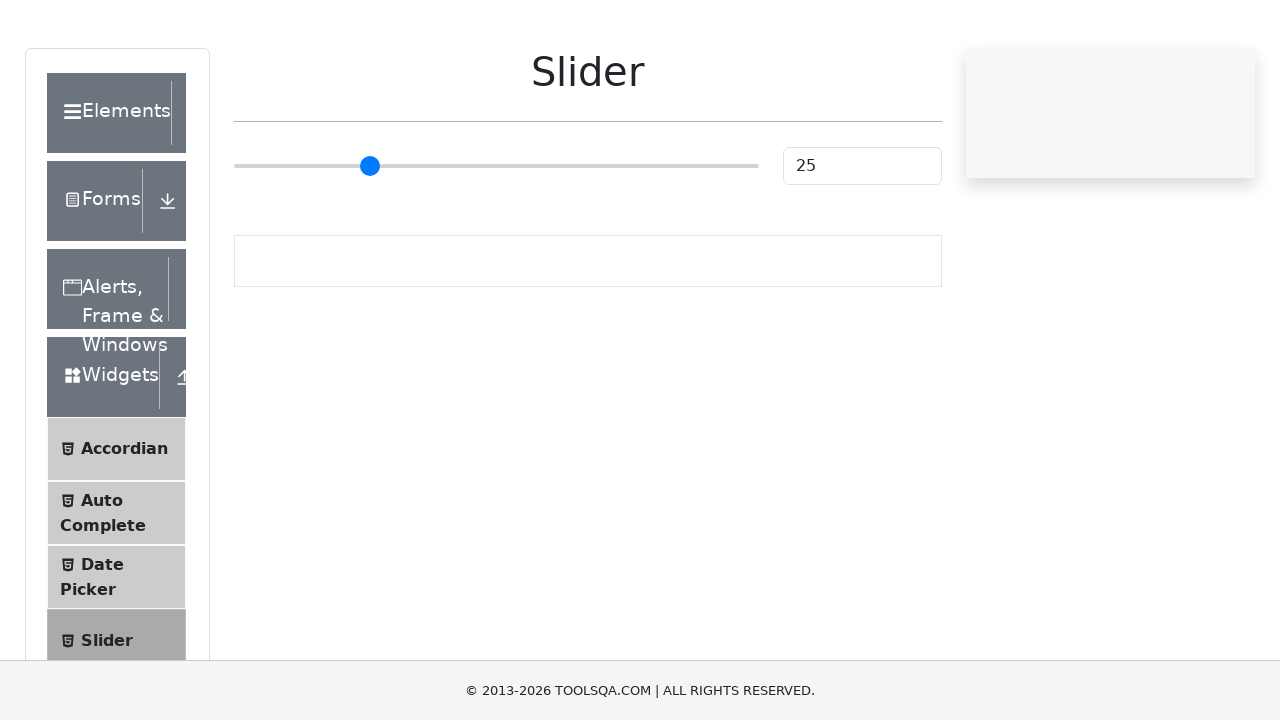

Located slider element
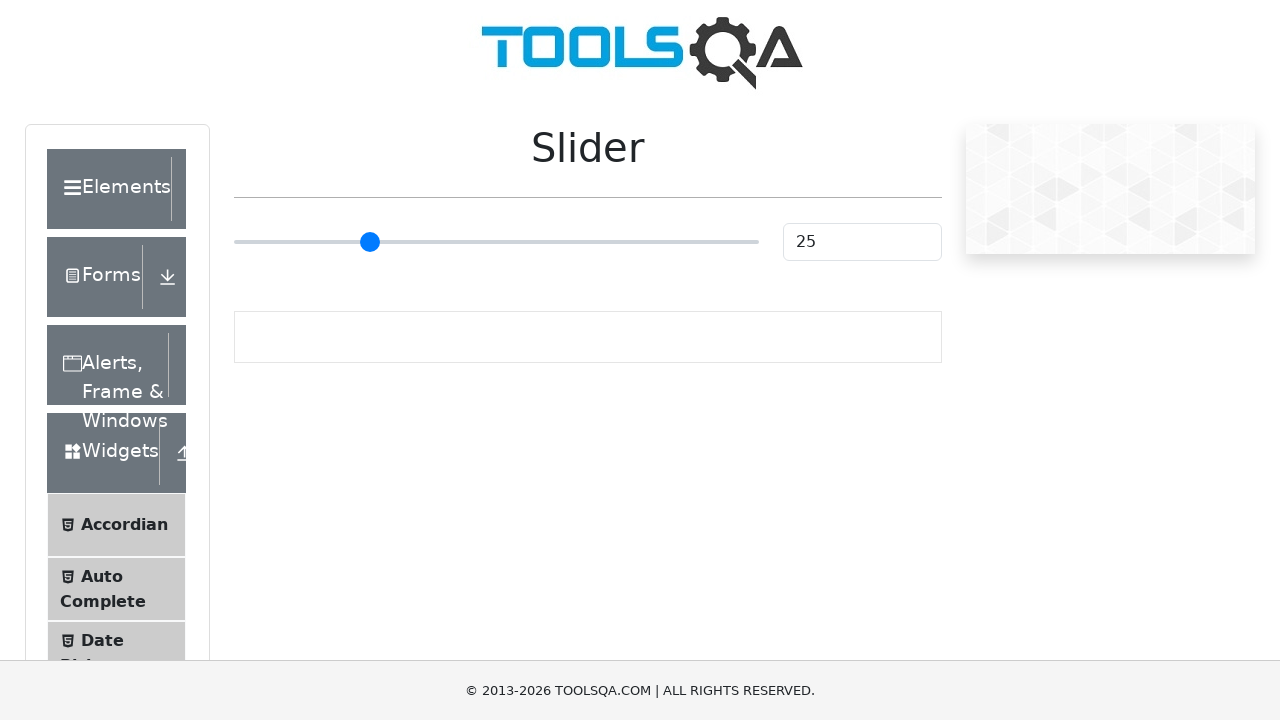

Scrolled slider into view
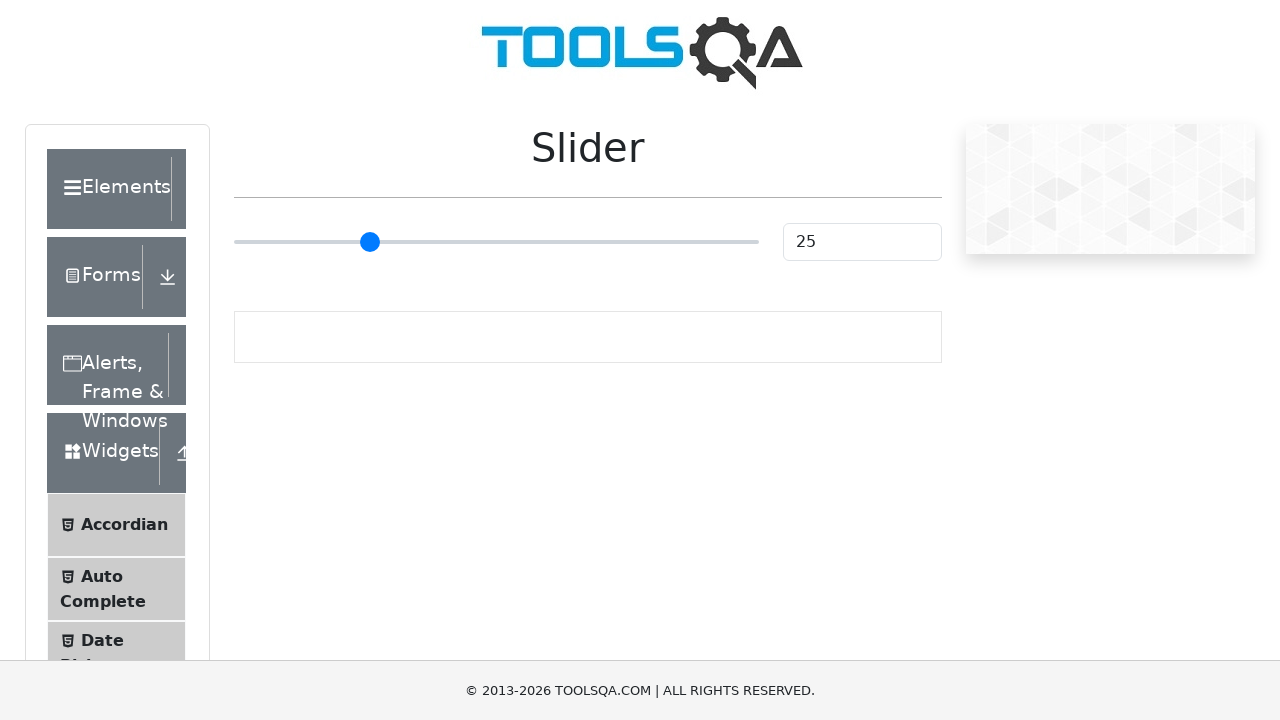

Retrieved slider bounding box coordinates
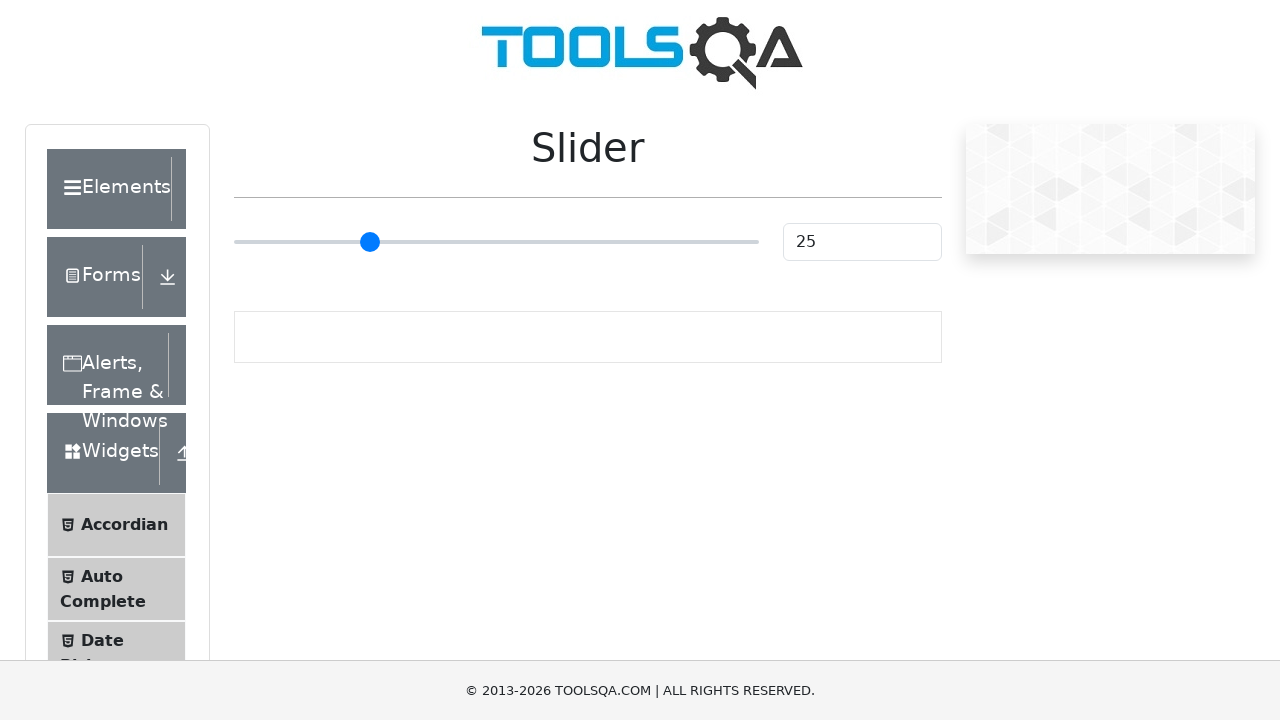

Moved mouse to center of slider handle at (496, 242)
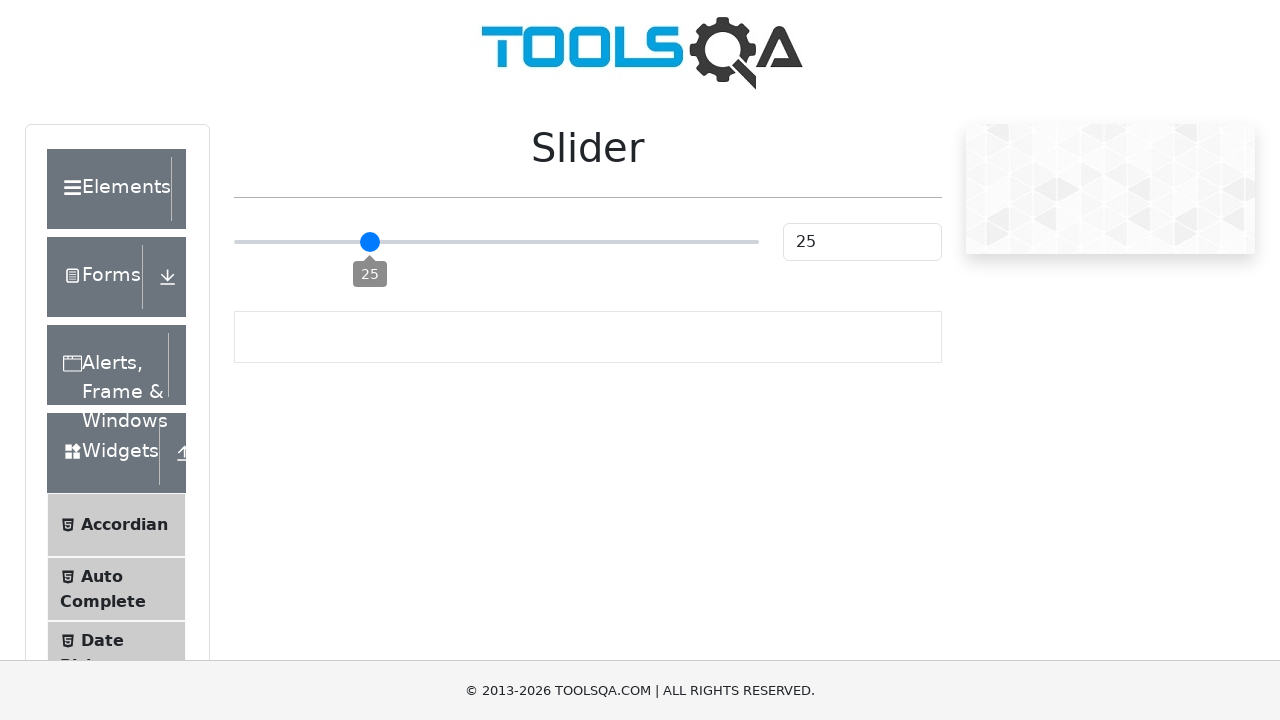

Pressed mouse button down on slider handle at (496, 242)
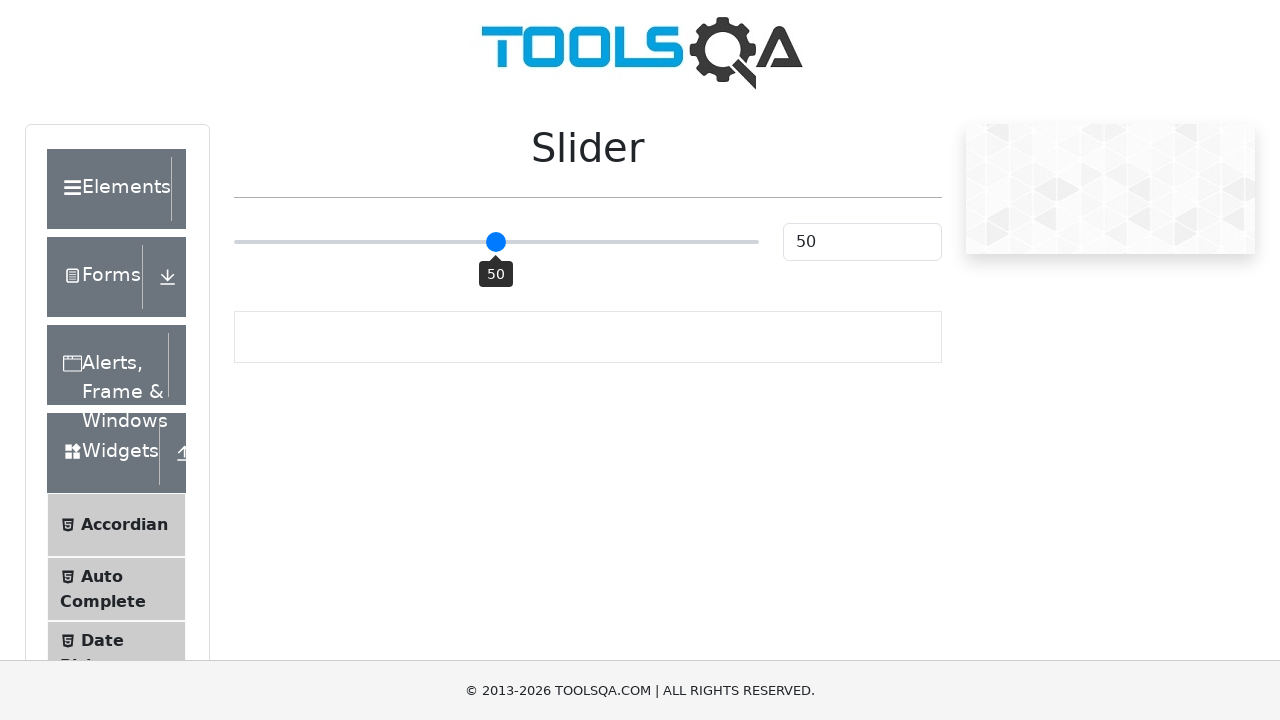

Dragged slider handle 30 pixels to the left at (466, 242)
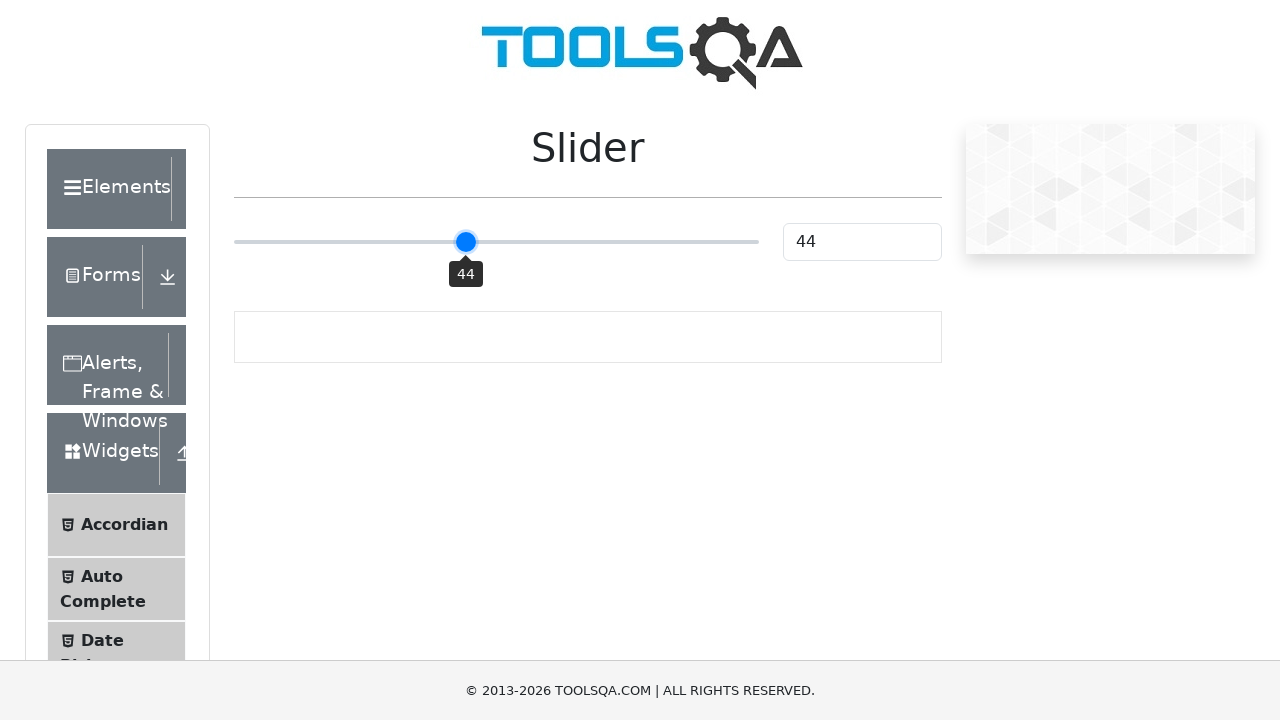

Released mouse button to complete slider drag at (466, 242)
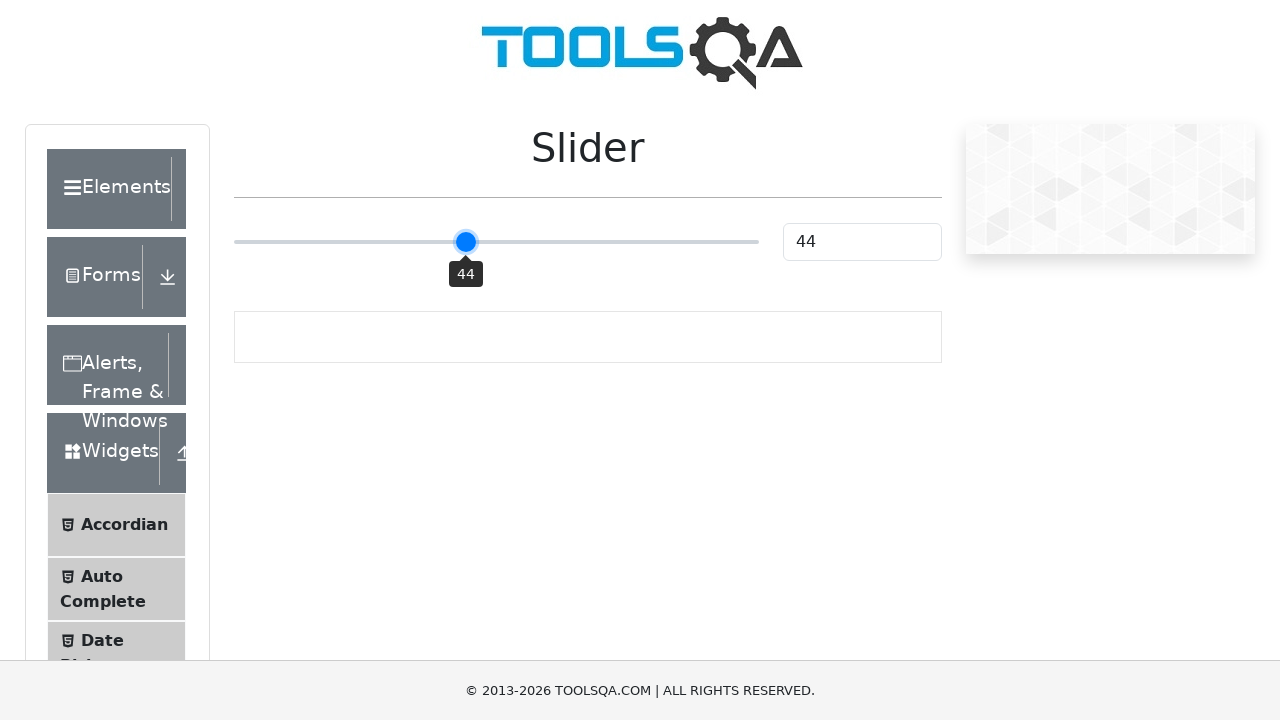

Verified slider value element is present
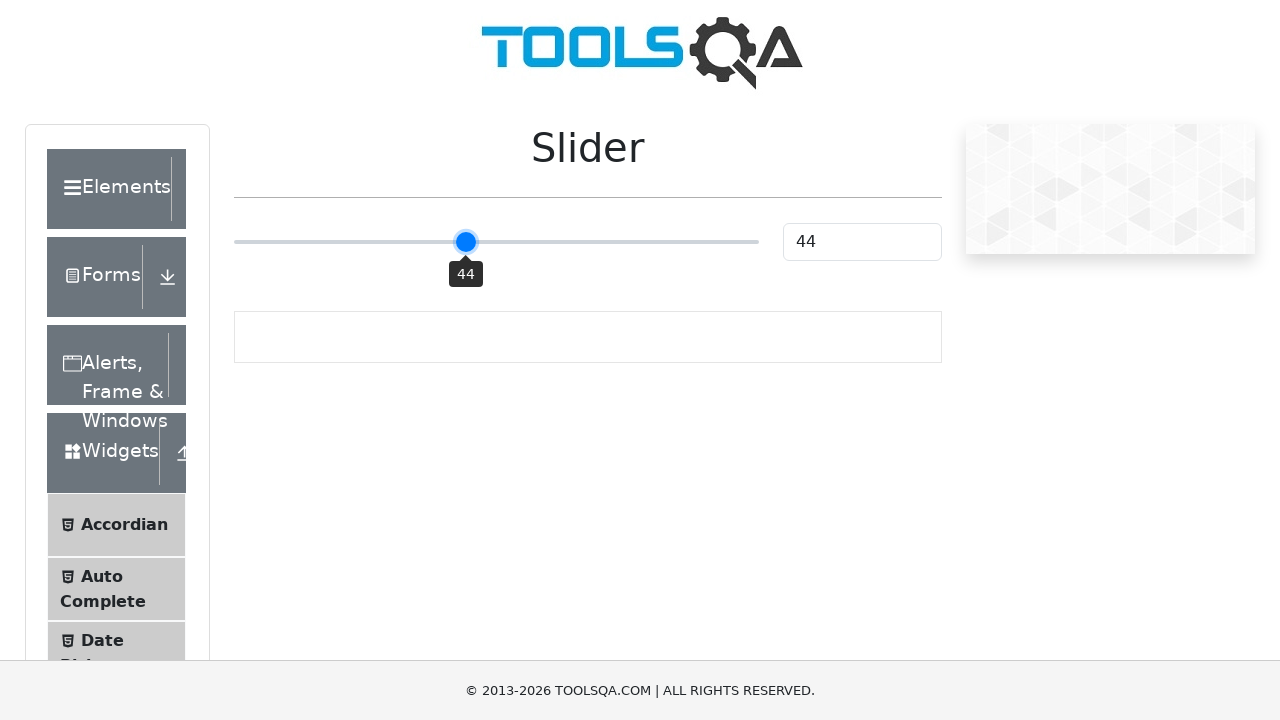

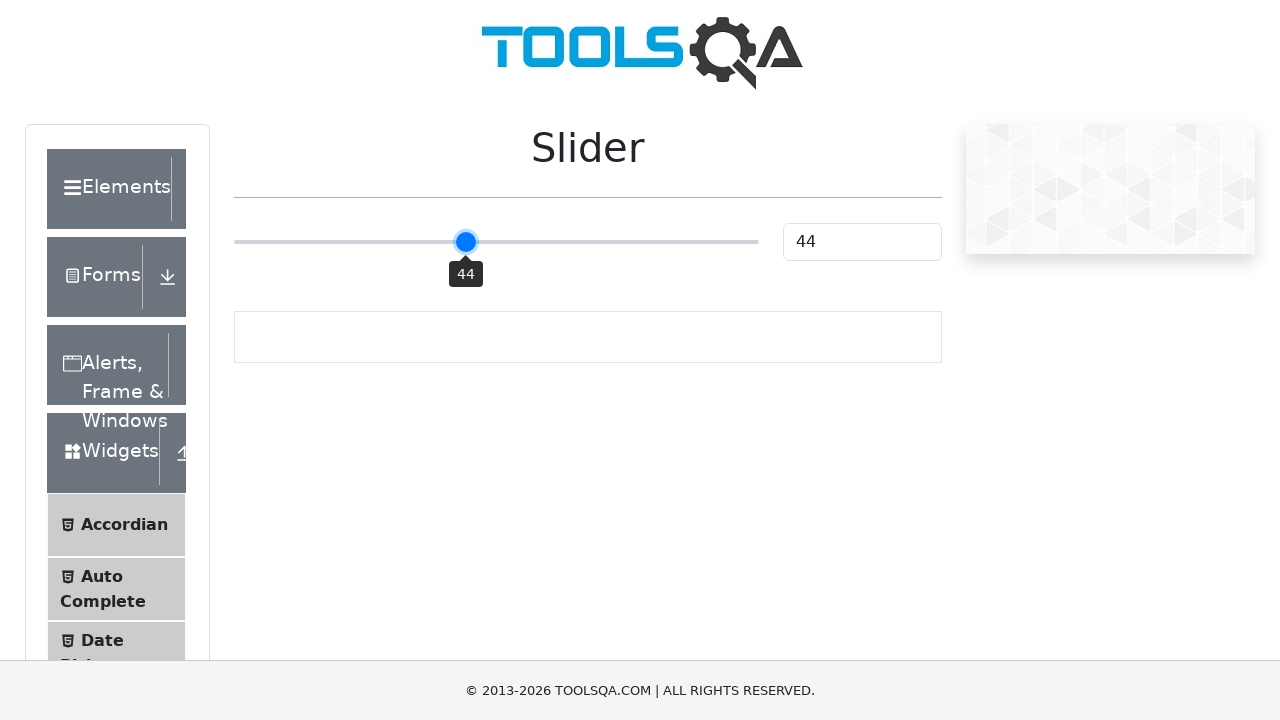